Tests that the text input field is cleared after adding a todo item

Starting URL: https://demo.playwright.dev/todomvc

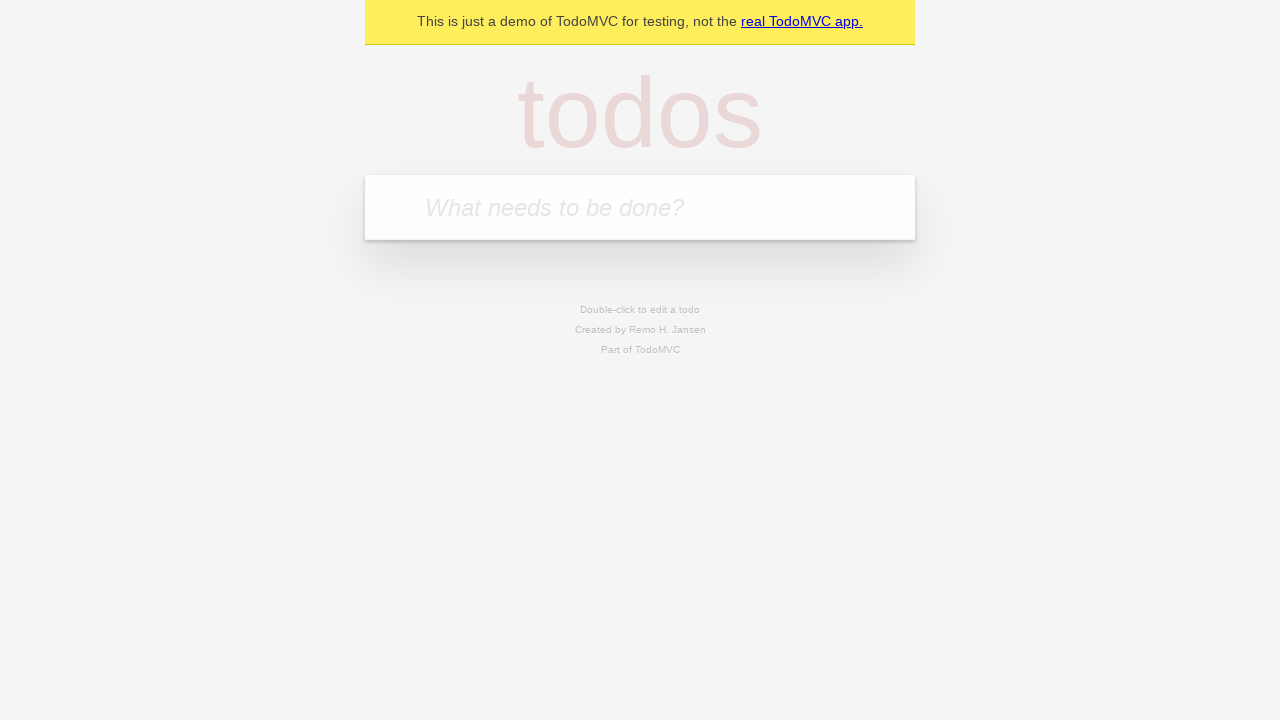

Located the todo input field
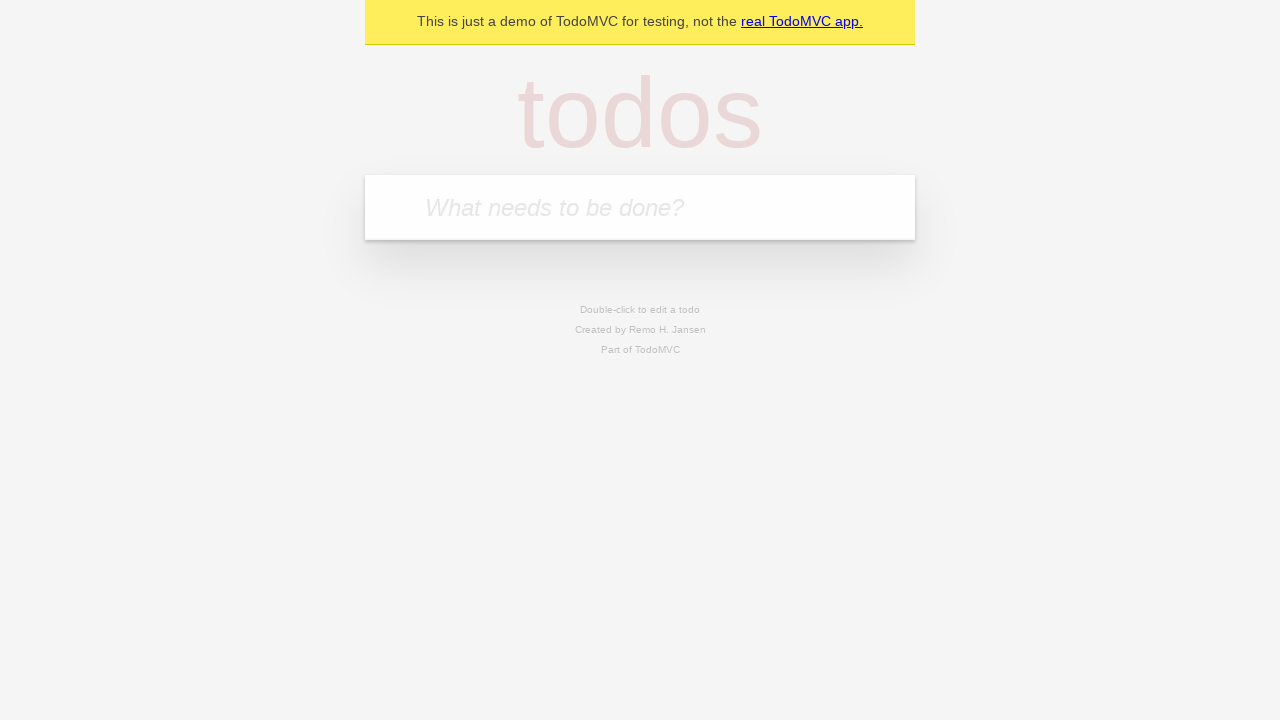

Filled input field with 'buy some cheese' on internal:attr=[placeholder="What needs to be done?"i]
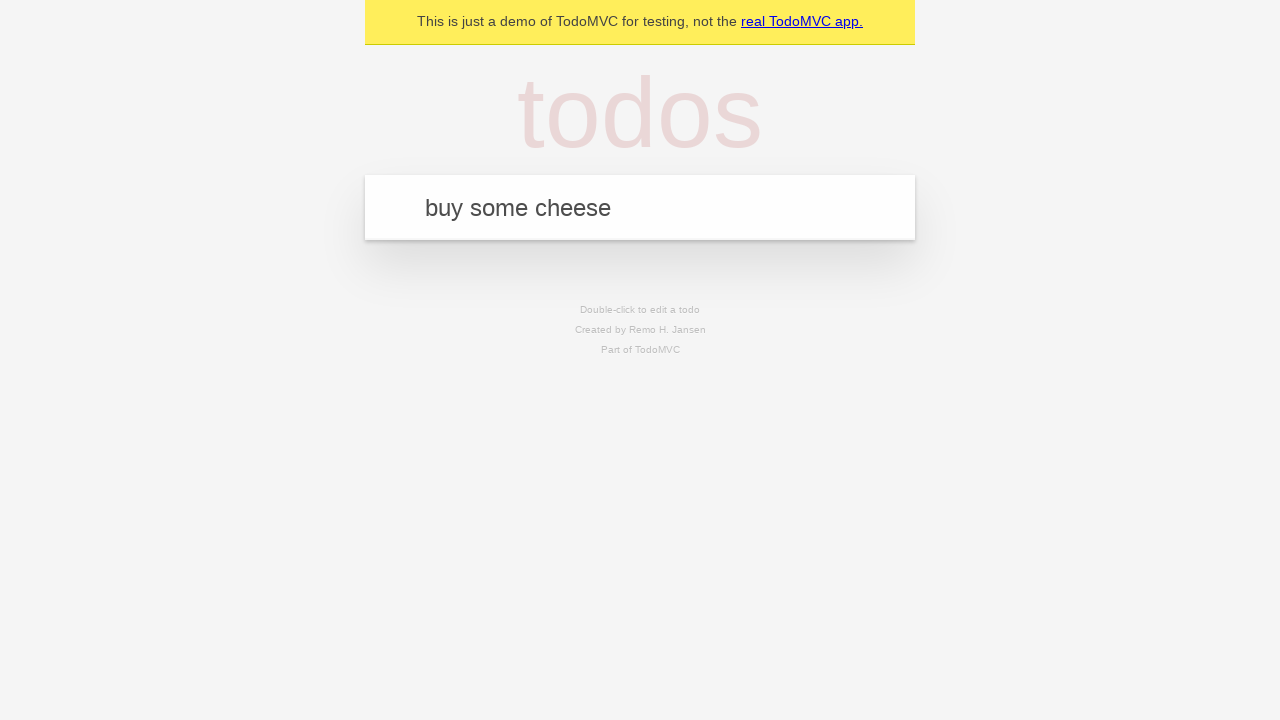

Pressed Enter to add todo item on internal:attr=[placeholder="What needs to be done?"i]
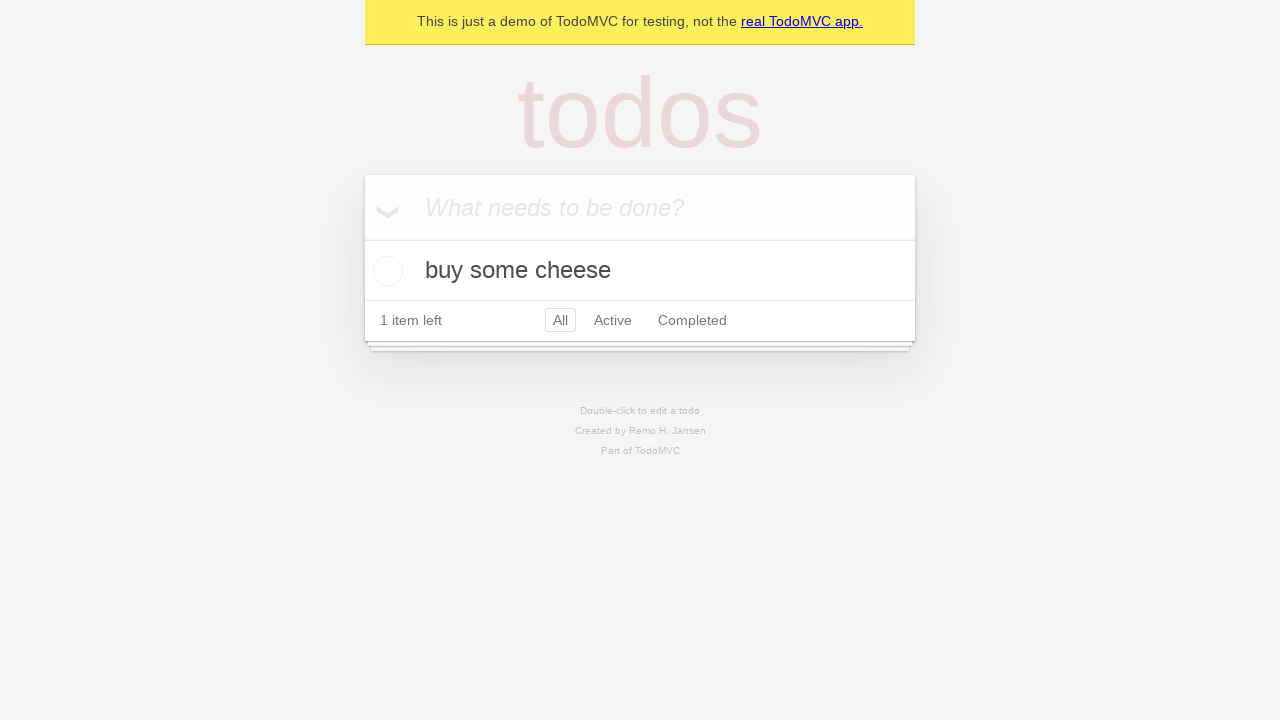

Todo item appeared in the list
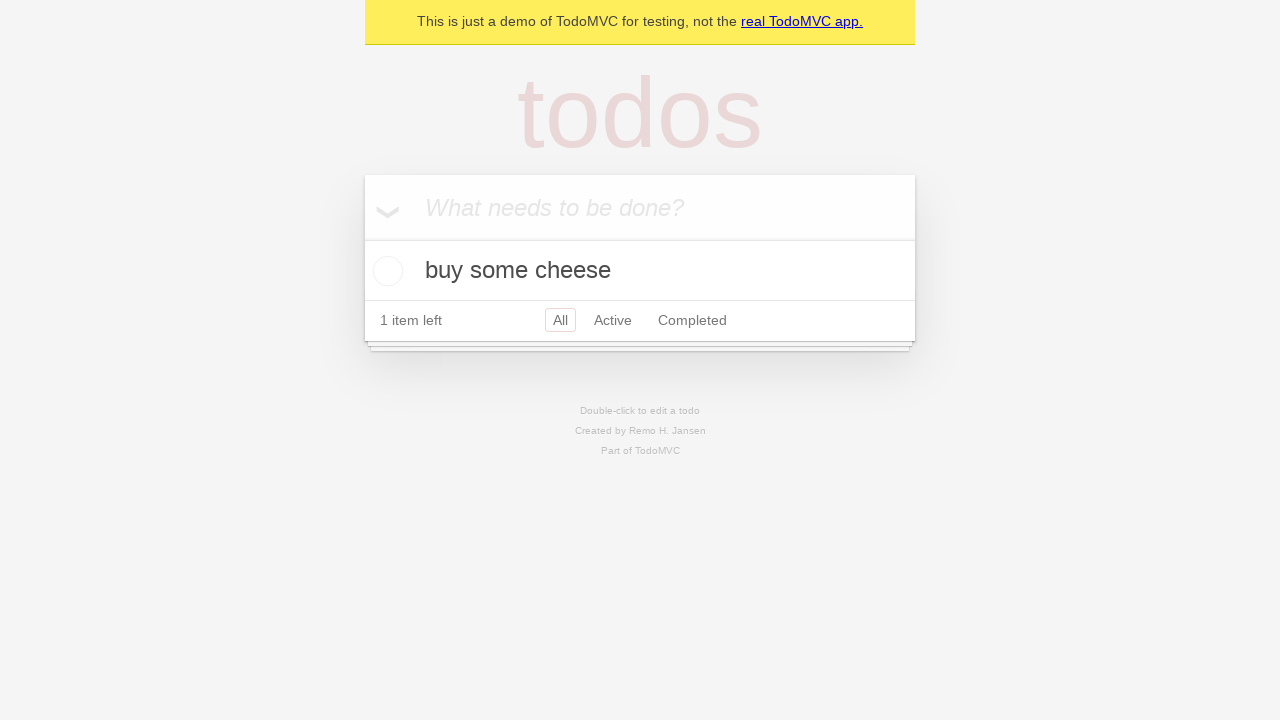

Confirmed that text input field is now empty
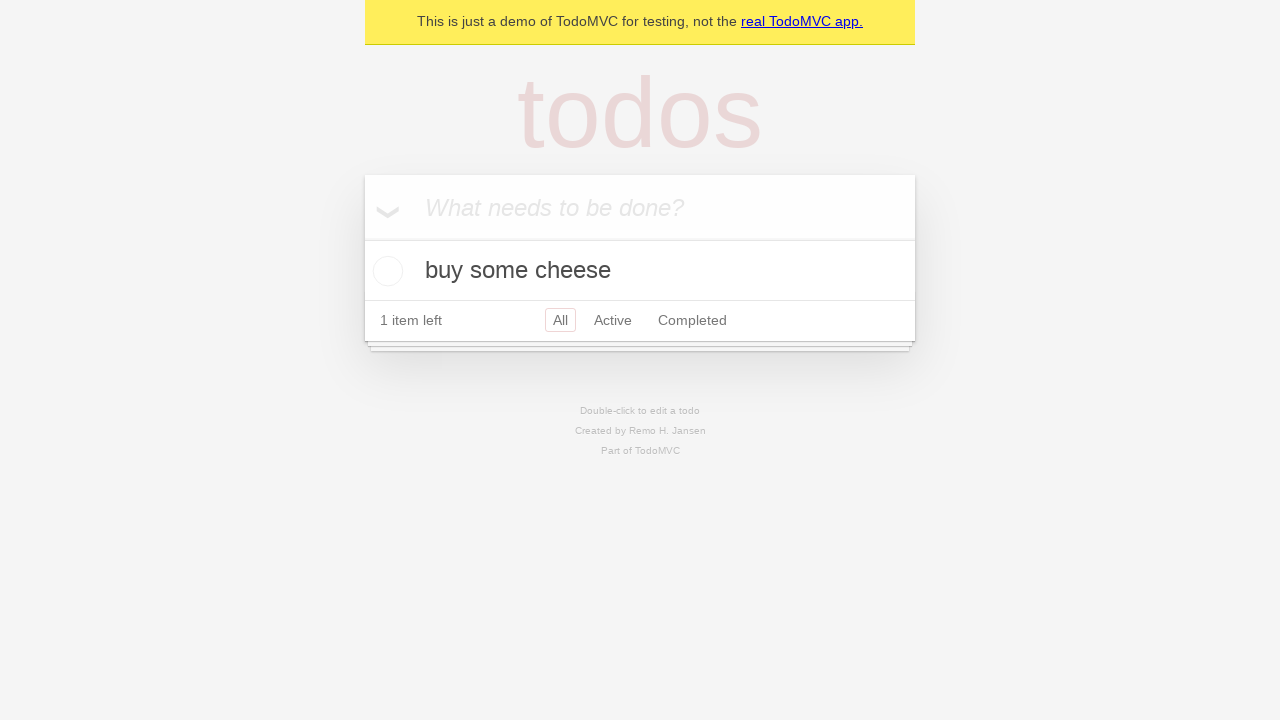

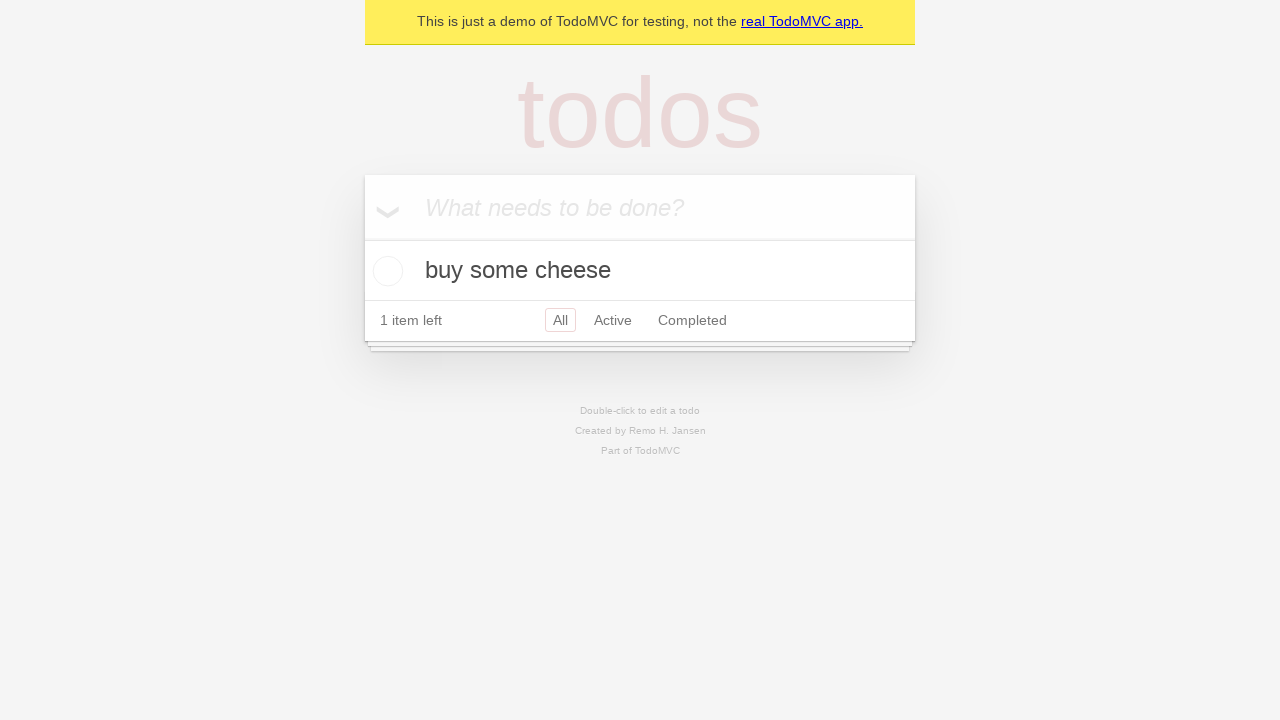